Navigates to the Salesforce login page and verifies the page loads successfully.

Starting URL: https://login.salesforce.com/?locale=in

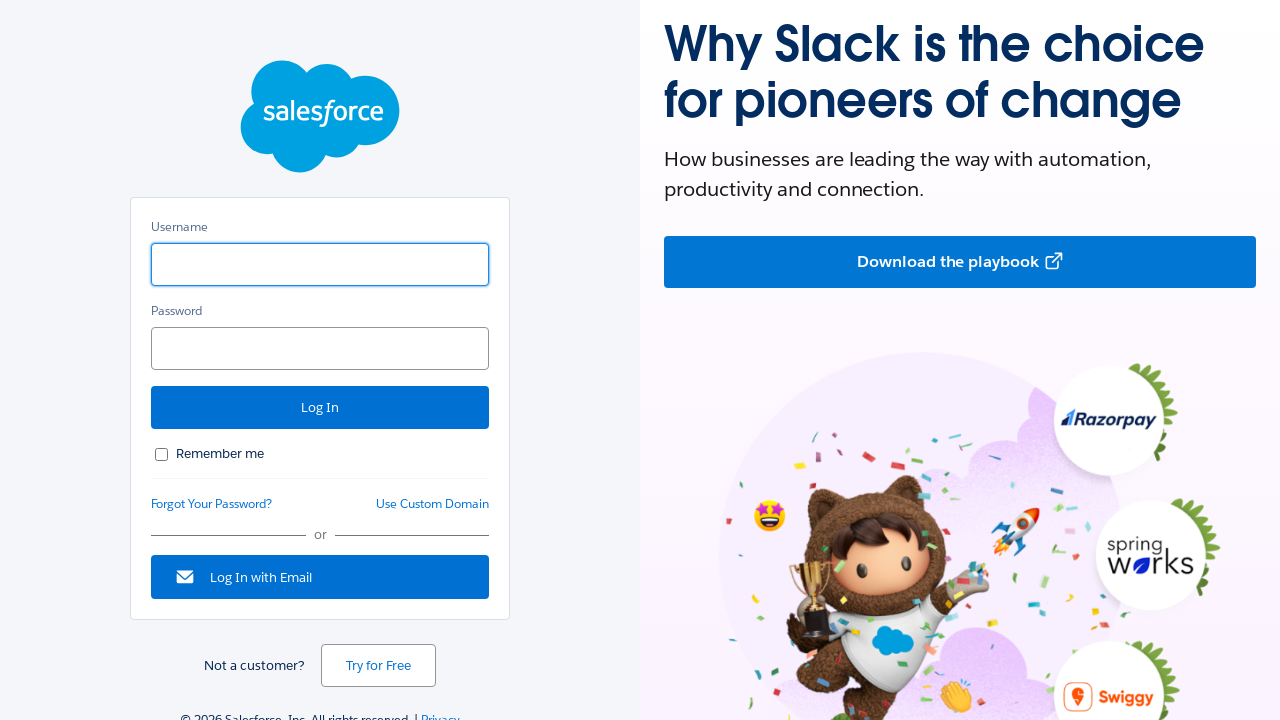

Navigated to Salesforce login page with locale=in
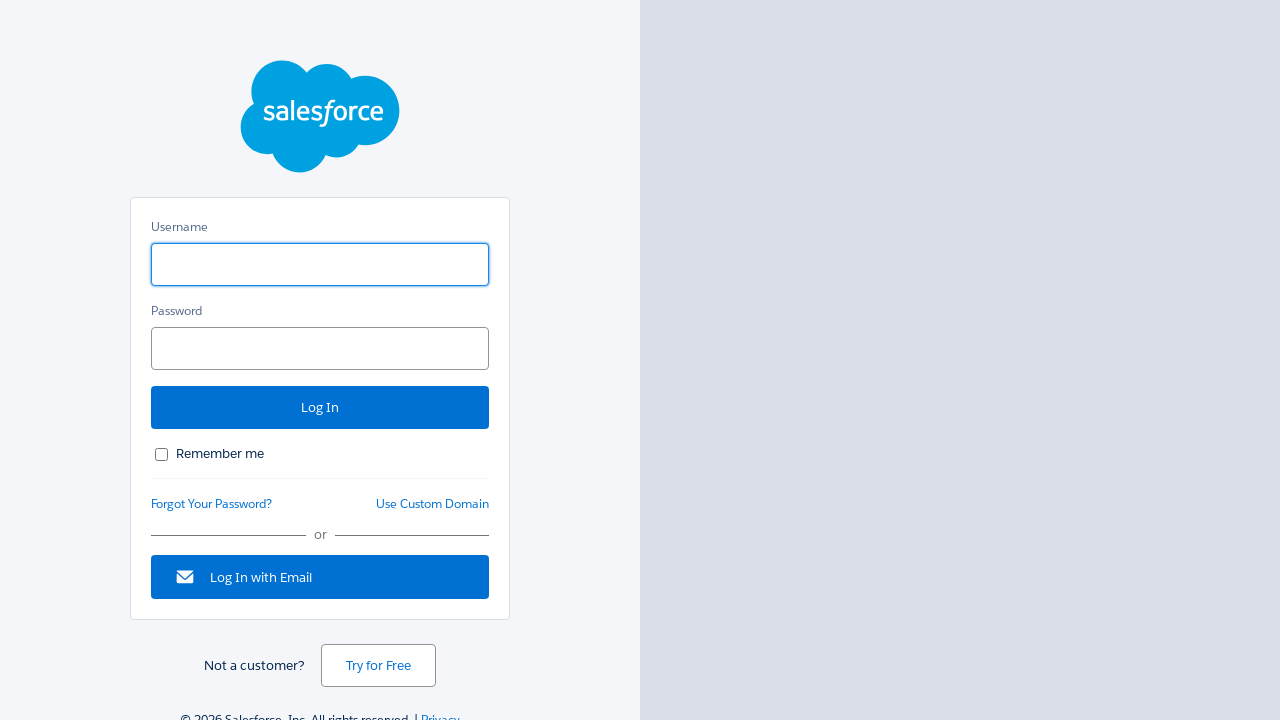

Salesforce login page DOM loaded successfully
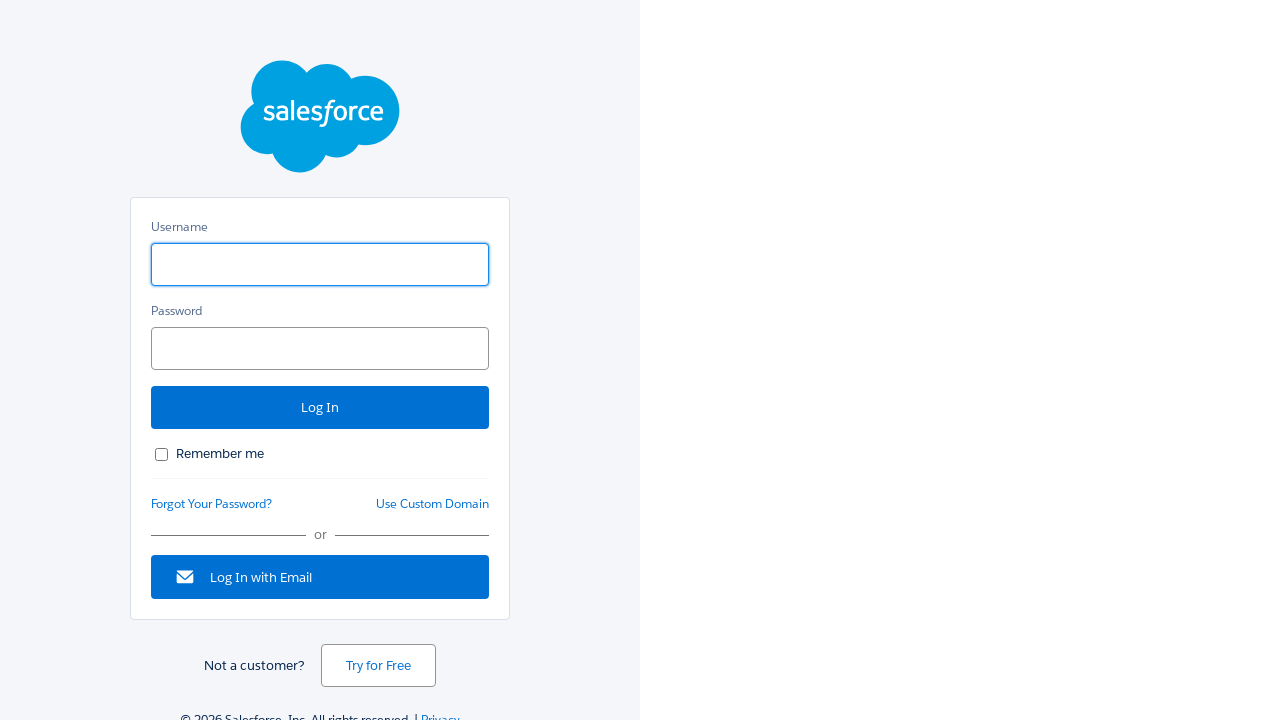

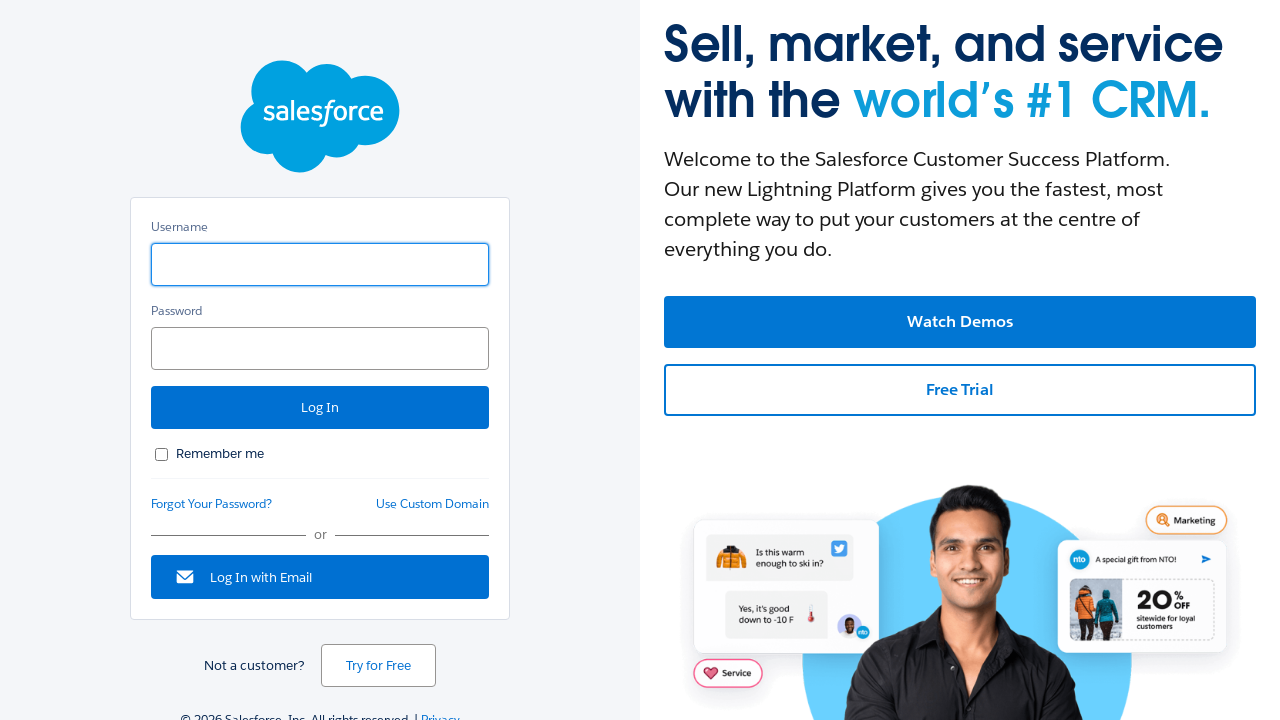